Tests dropdown selection functionality by selecting "Option 2" from a static dropdown menu

Starting URL: https://the-internet.herokuapp.com/dropdown

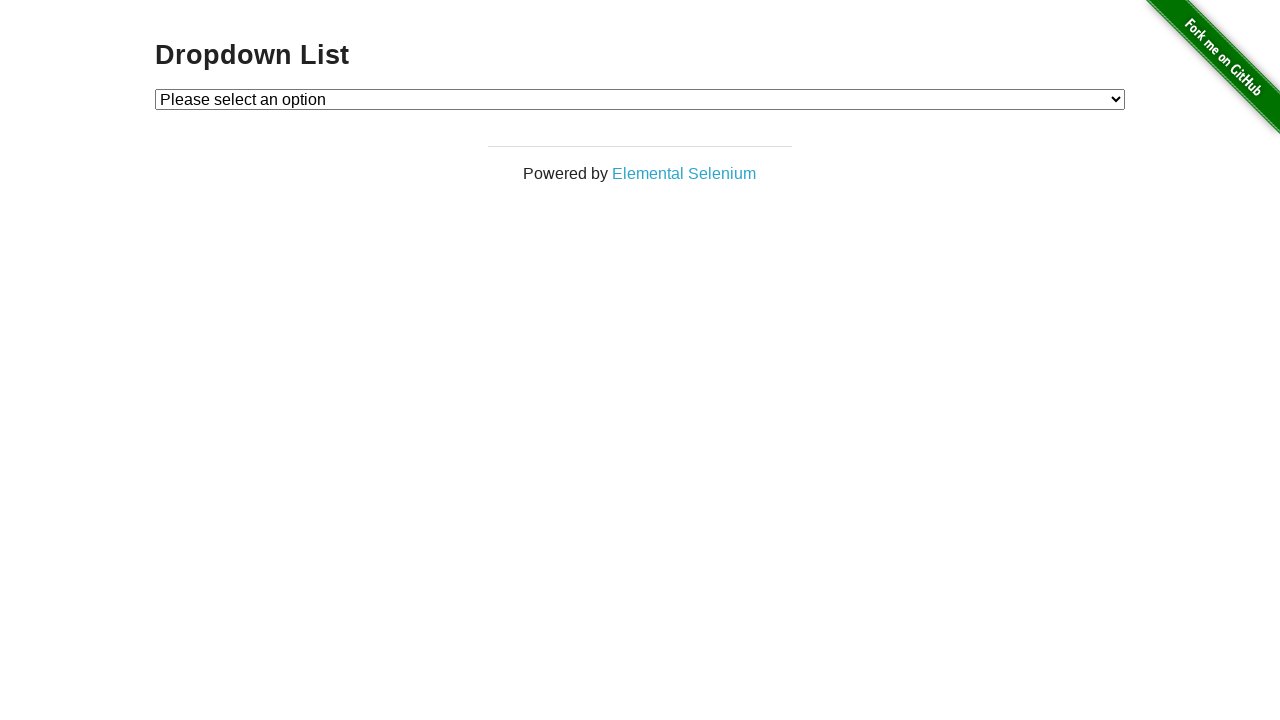

Navigated to dropdown test page
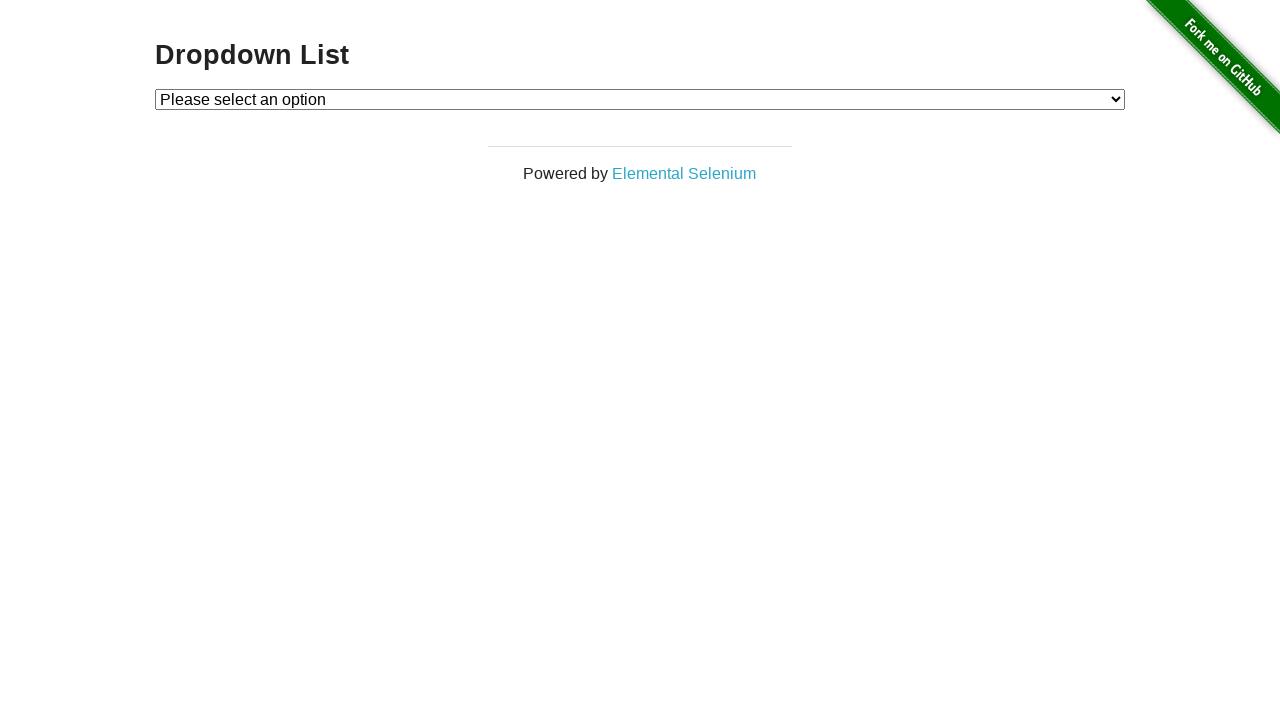

Selected 'Option 2' from static dropdown menu on #dropdown
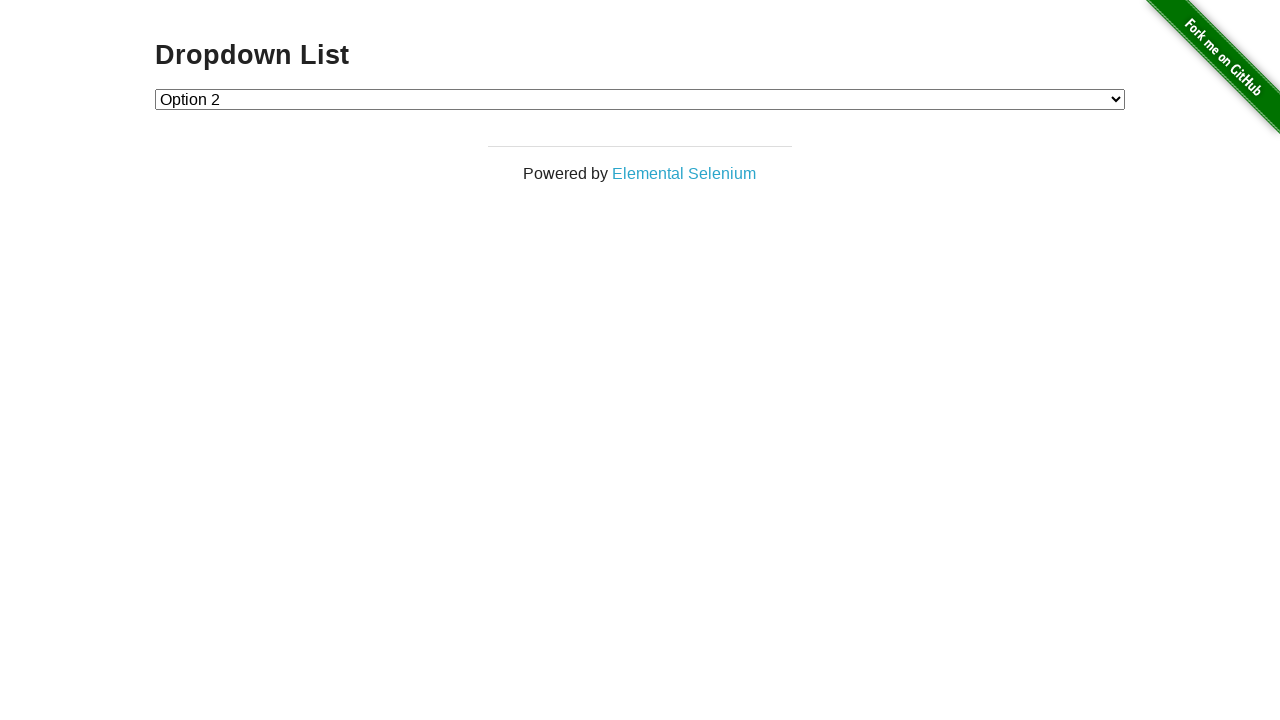

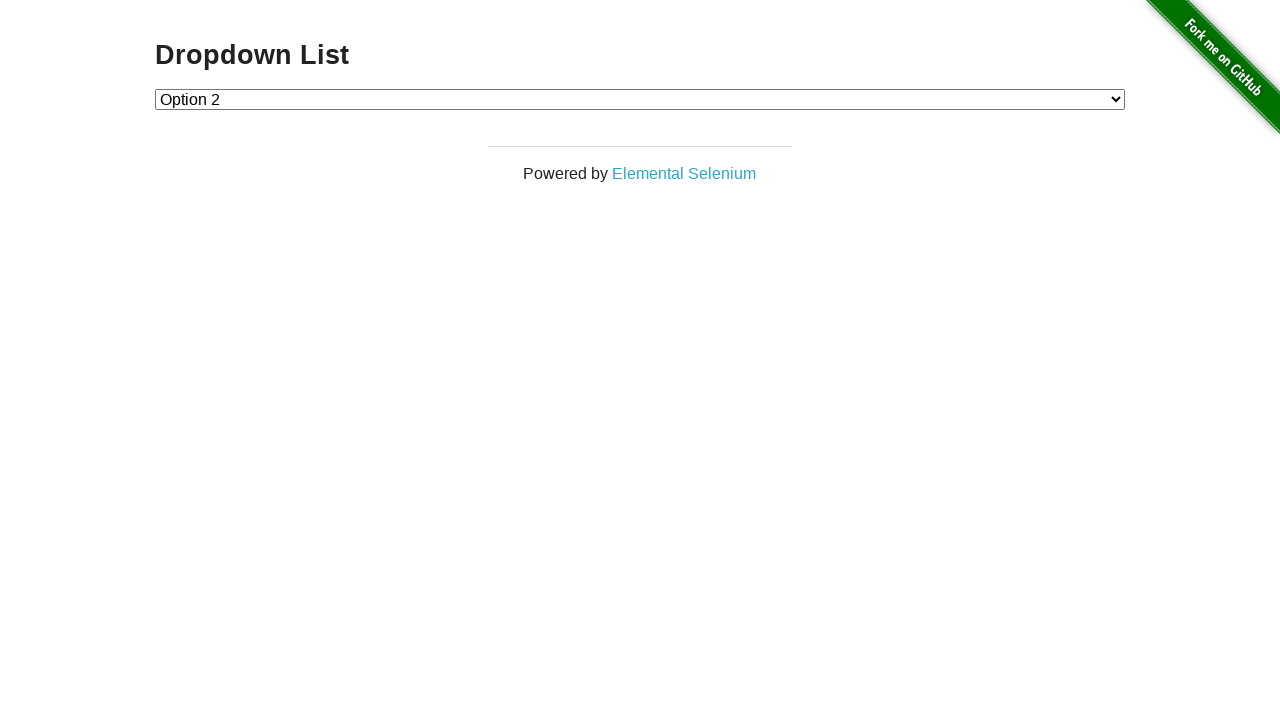